Tests dropdown selection by iterating through options and clicking on 'Option 1', then verifying the selection was made correctly.

Starting URL: https://the-internet.herokuapp.com/dropdown

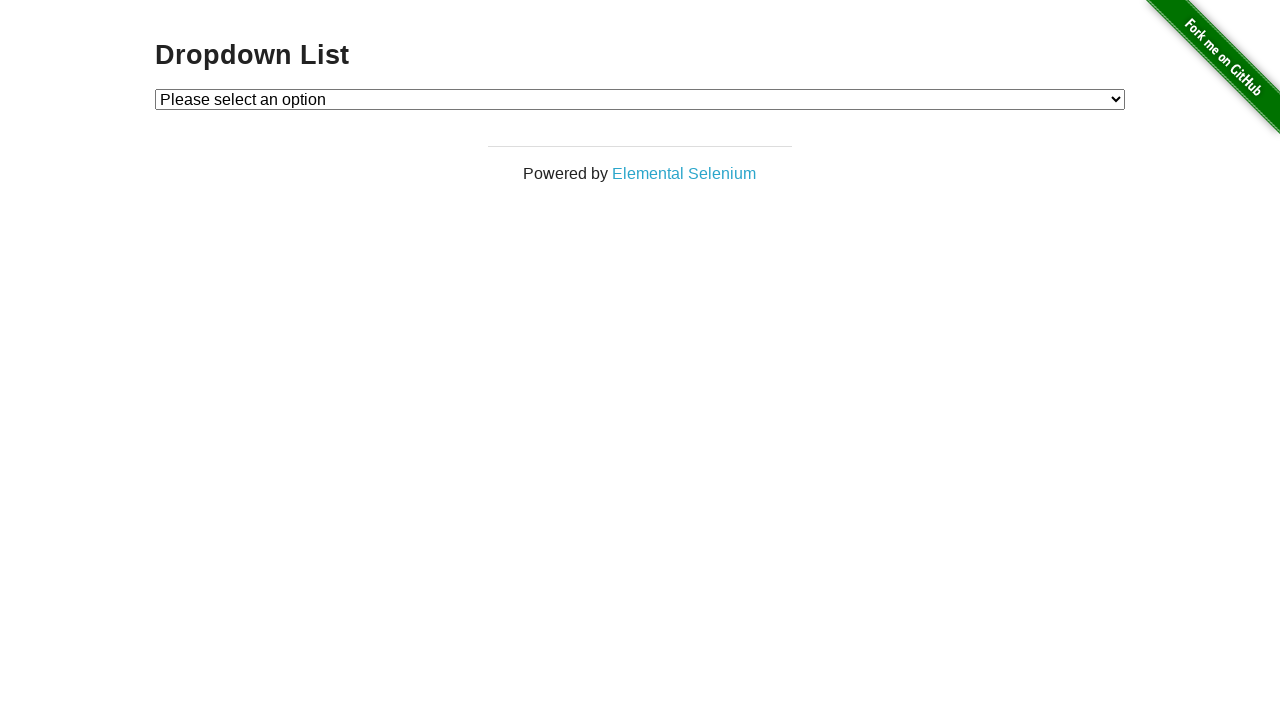

Waited for dropdown to load
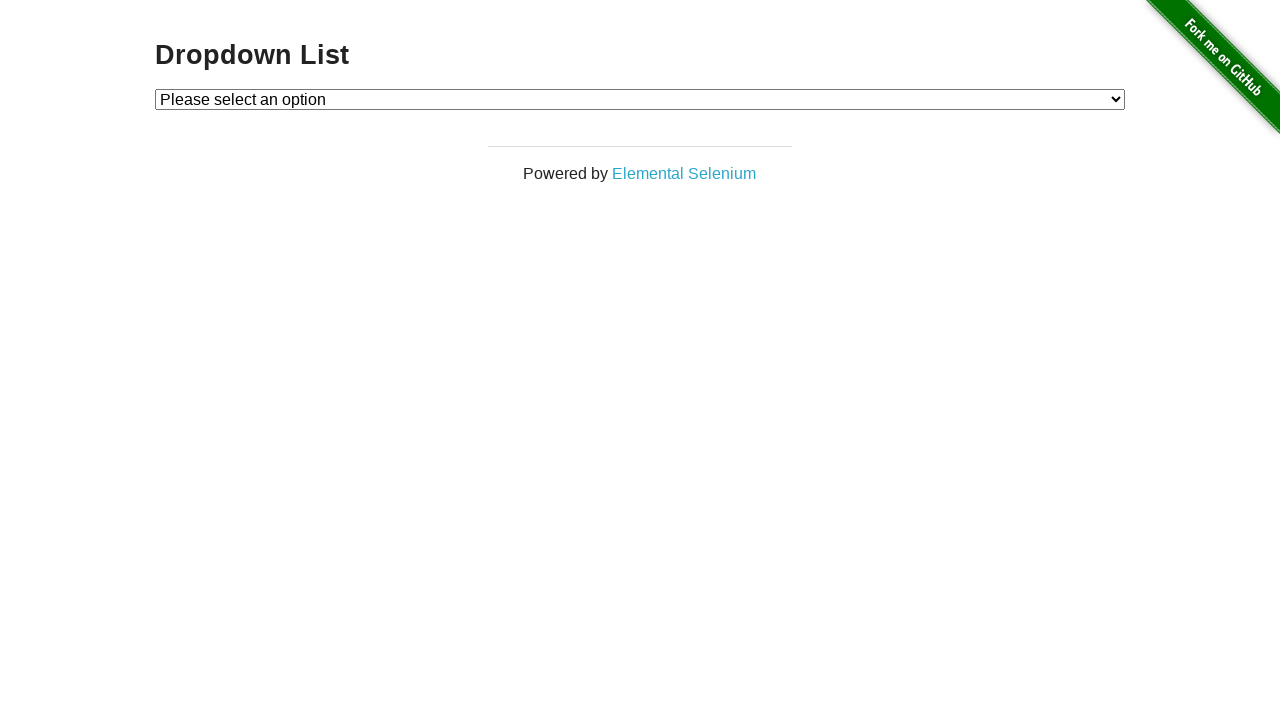

Selected 'Option 1' from dropdown on #dropdown
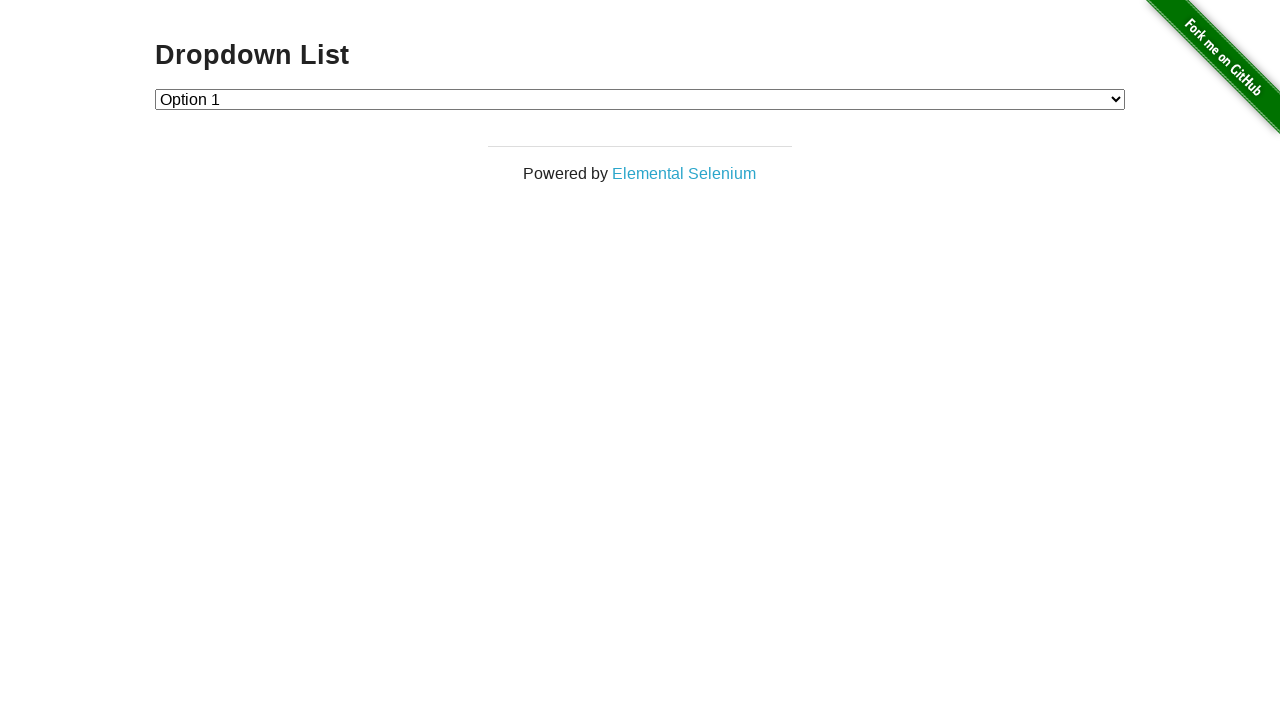

Retrieved selected dropdown value
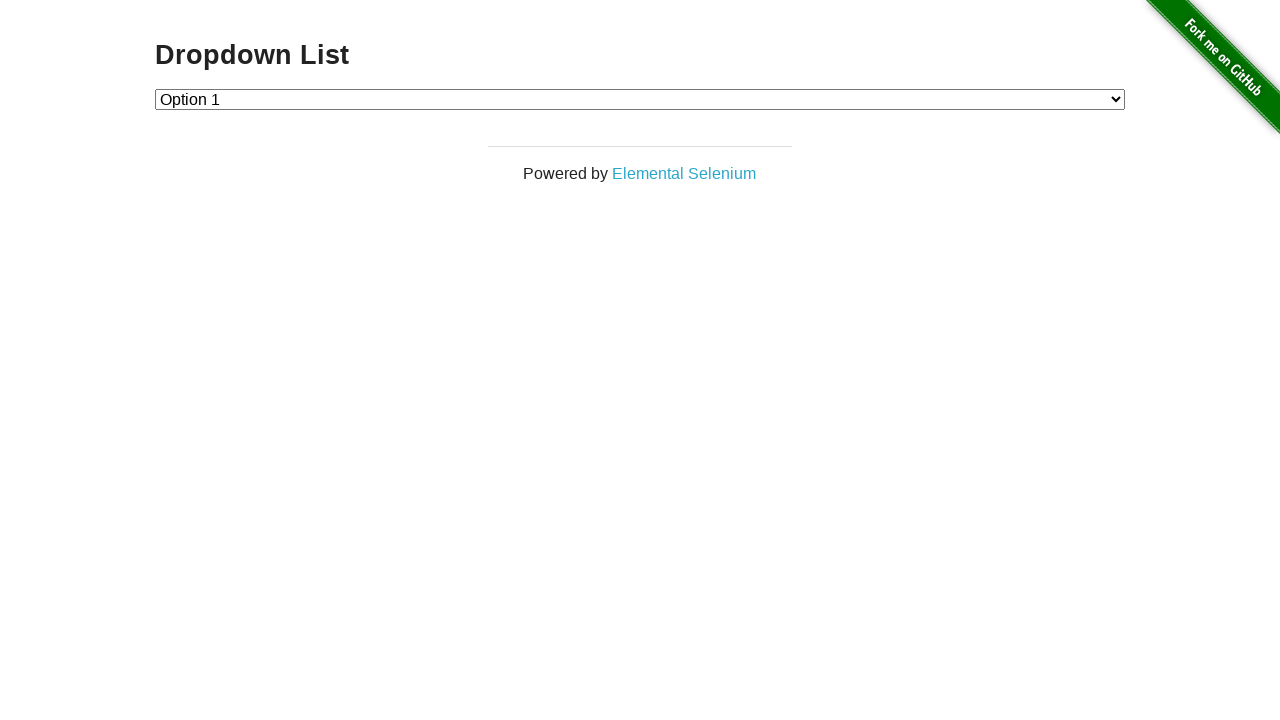

Verified that Option 1 (value '1') was correctly selected
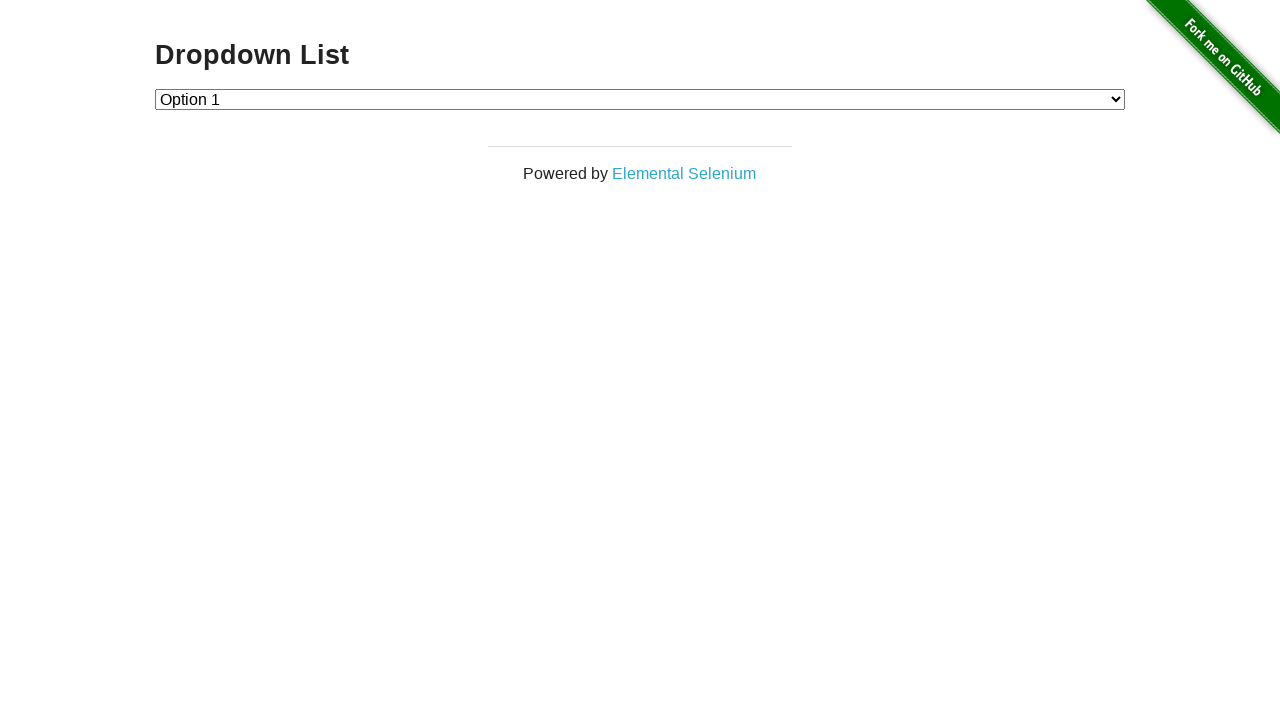

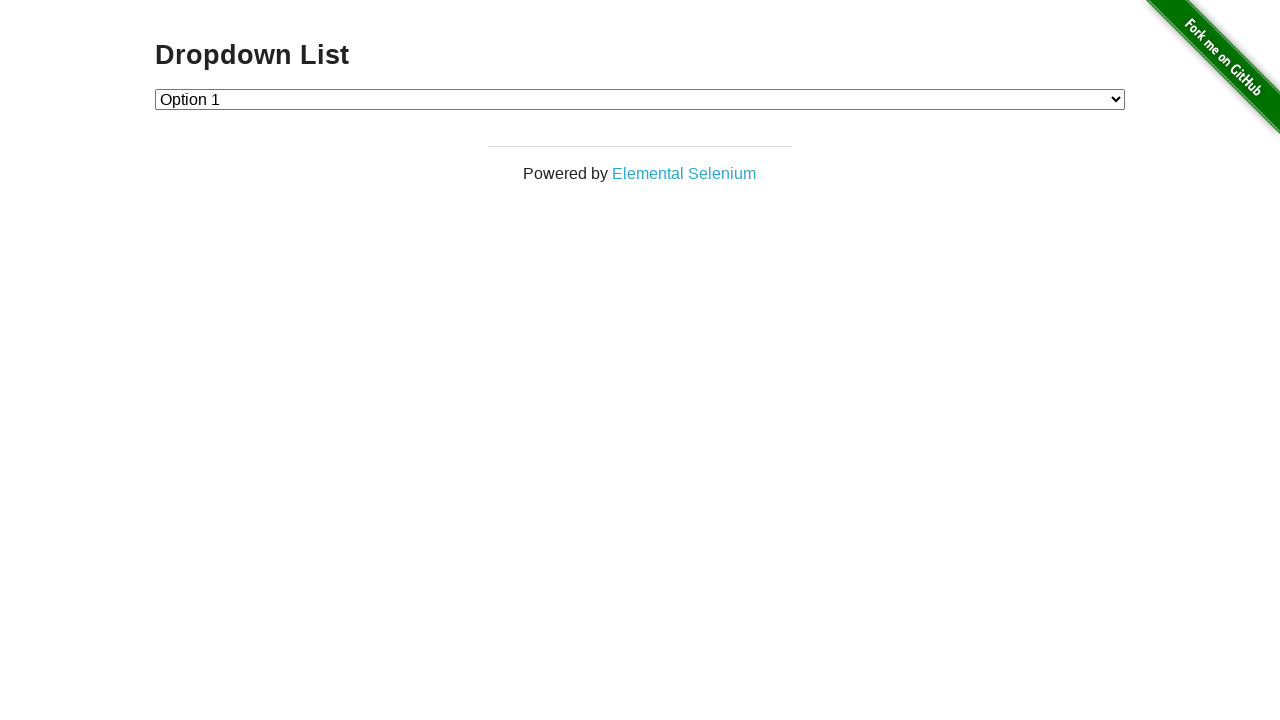